Clicks select all in mixed colors panel and verifies color selection elements get colored accordingly

Starting URL: https://4knort.github.io/colorizr

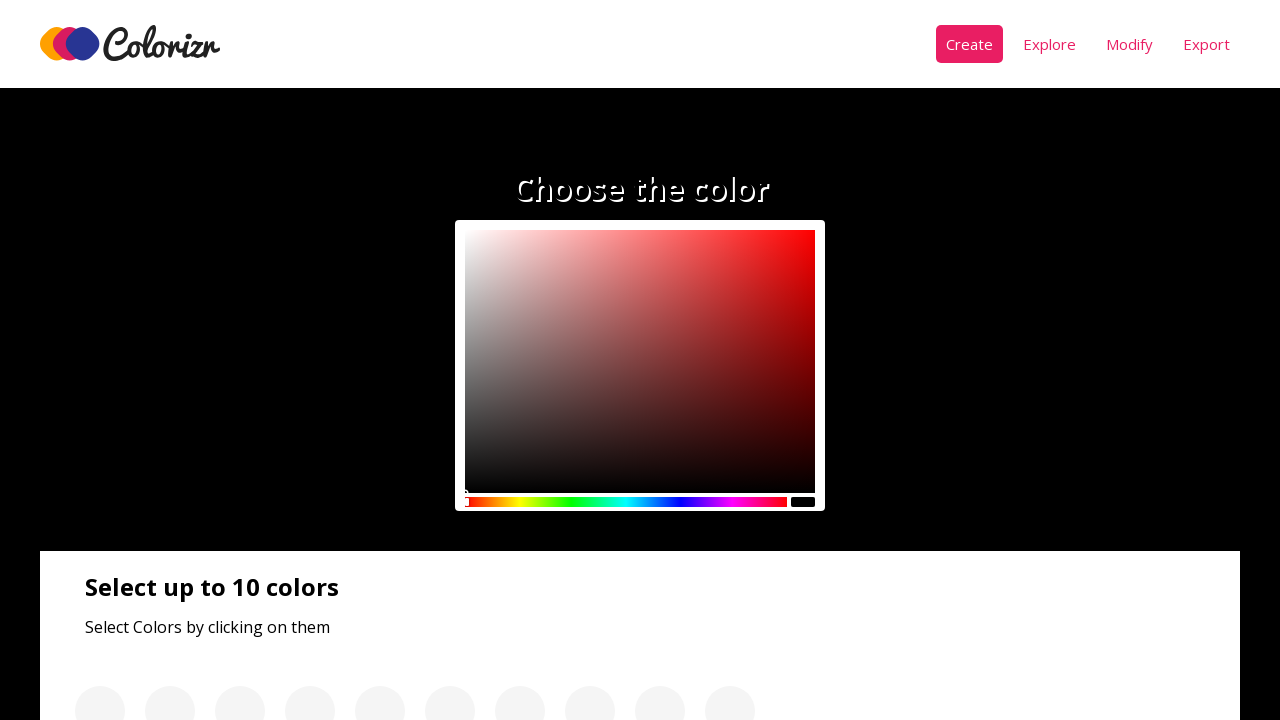

Clicked select all button in mixed colors panel at (130, 424) on .panel__btn >> nth=1
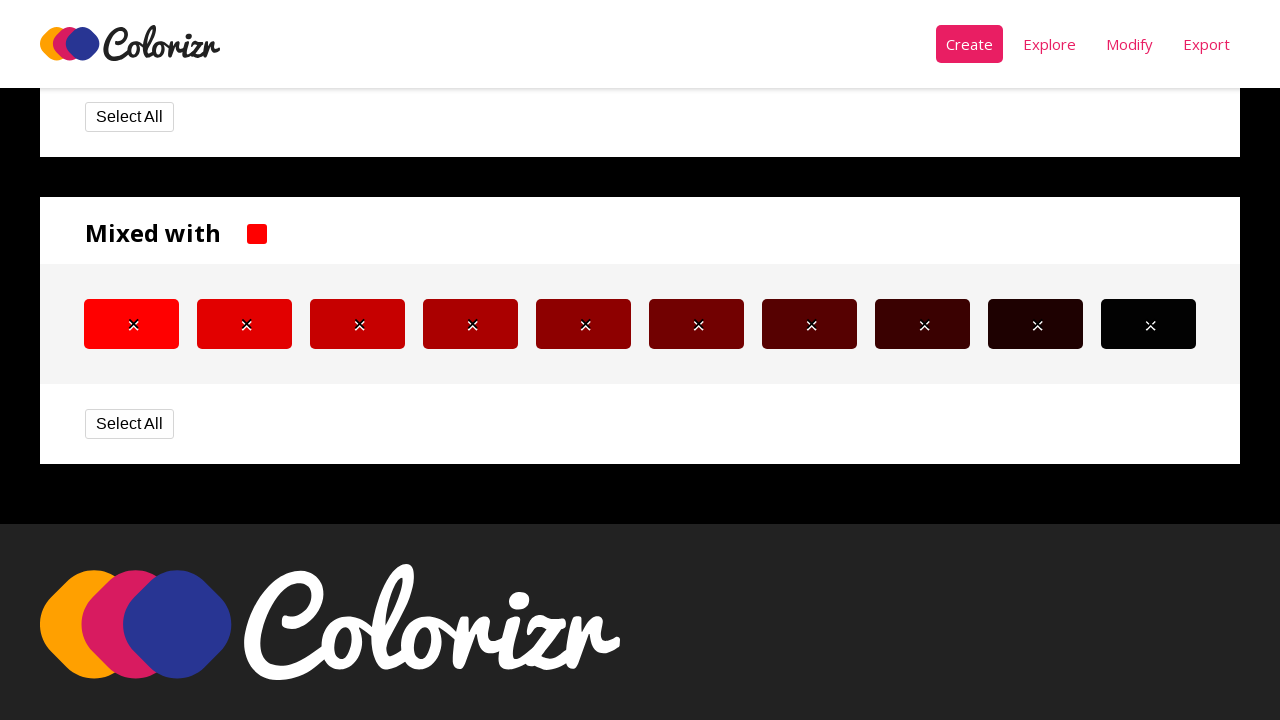

Waited 1 second for colors to load
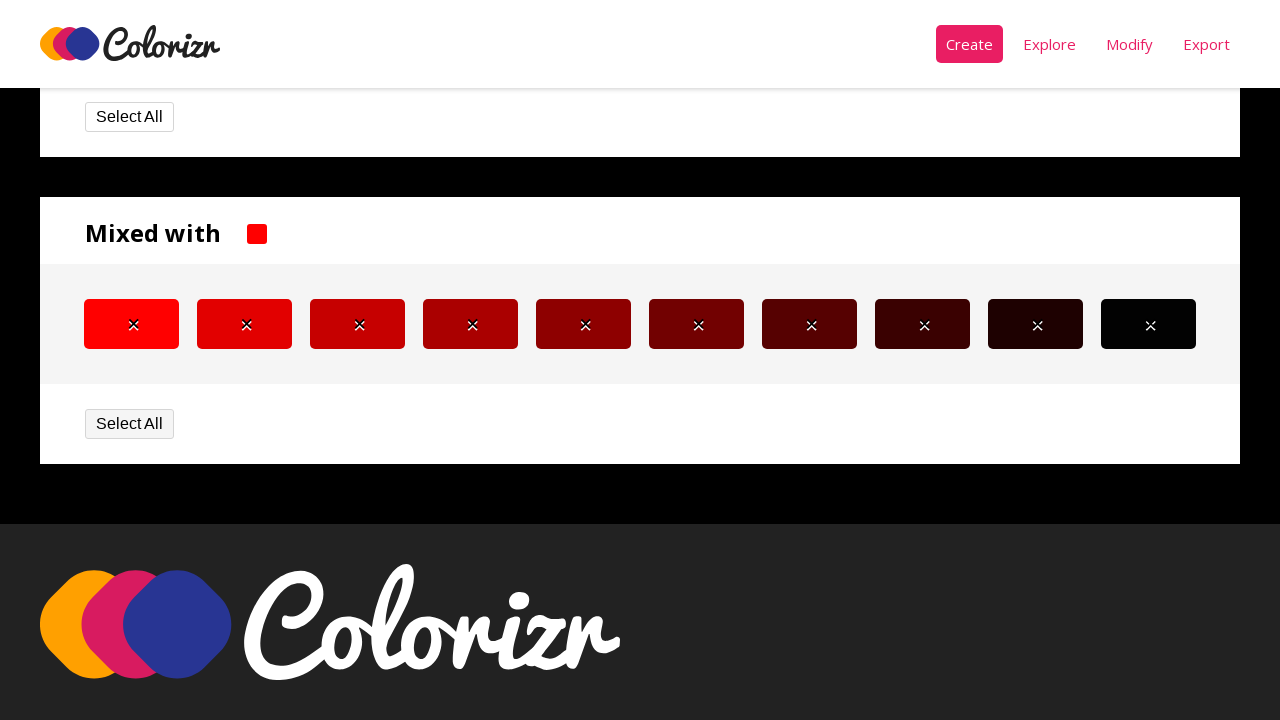

Located 10 color items to verify
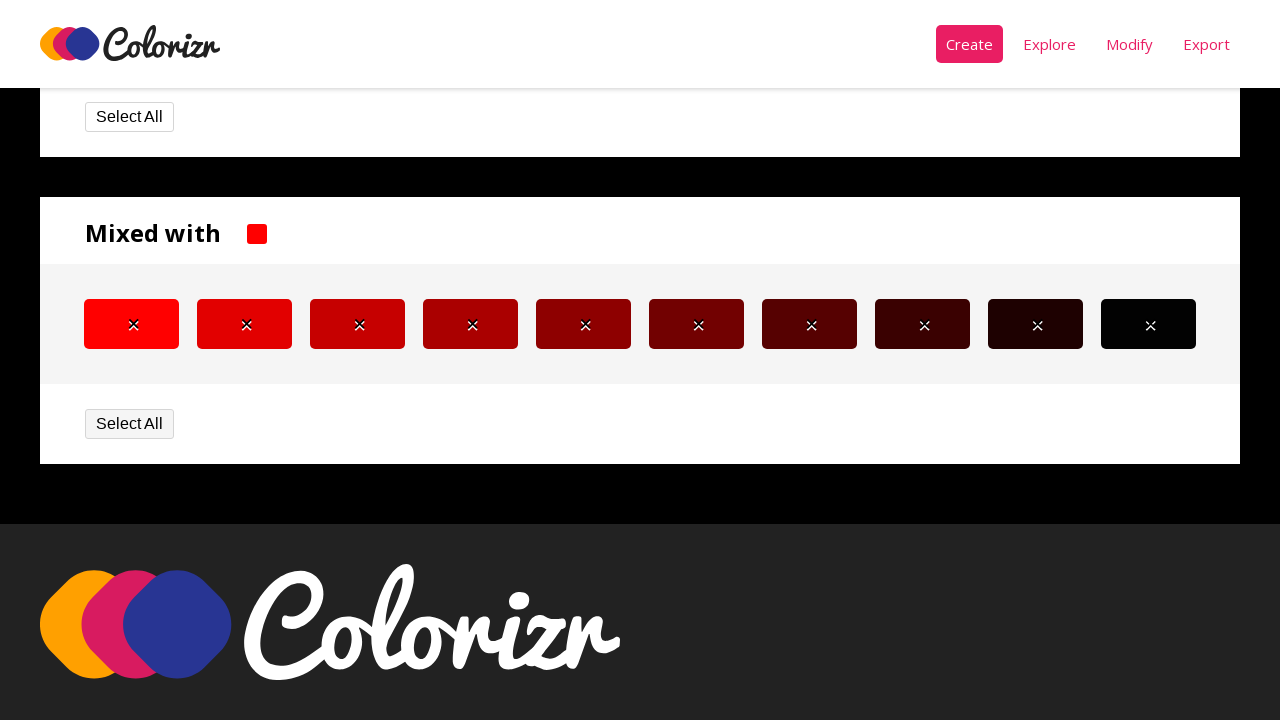

Retrieved background color from selected item 1/10
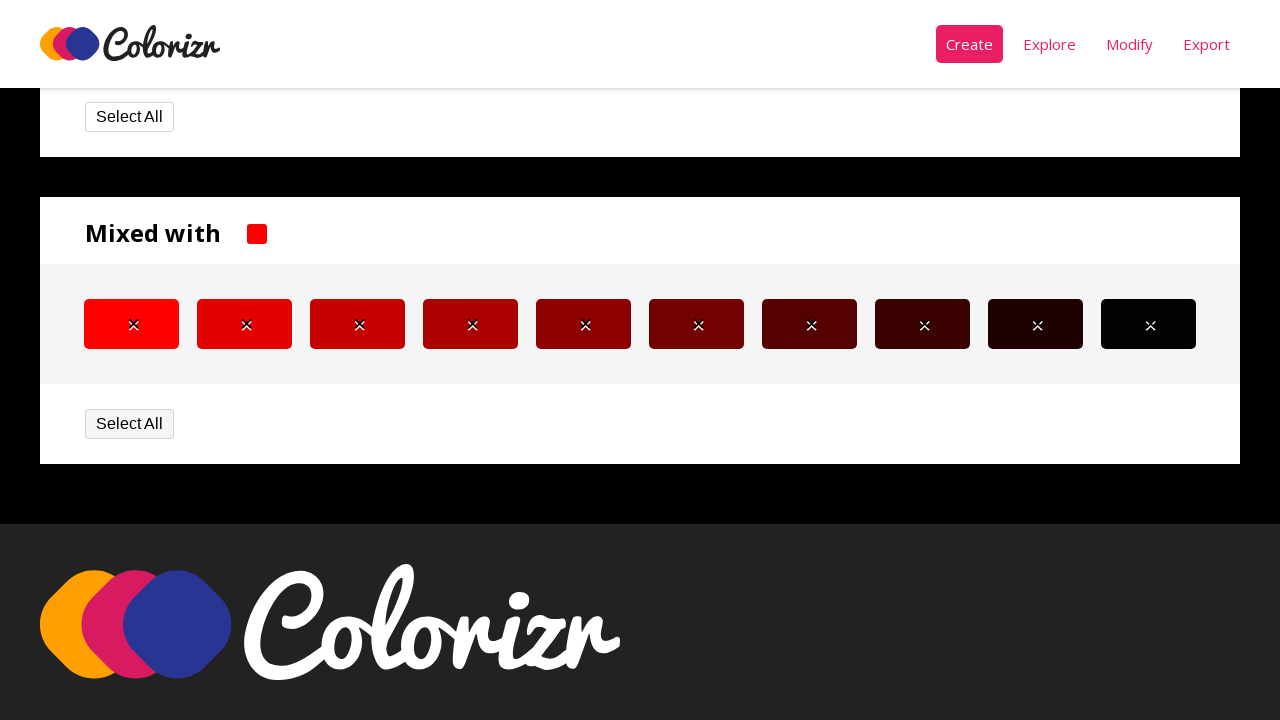

Retrieved background color from color panel item 1/10
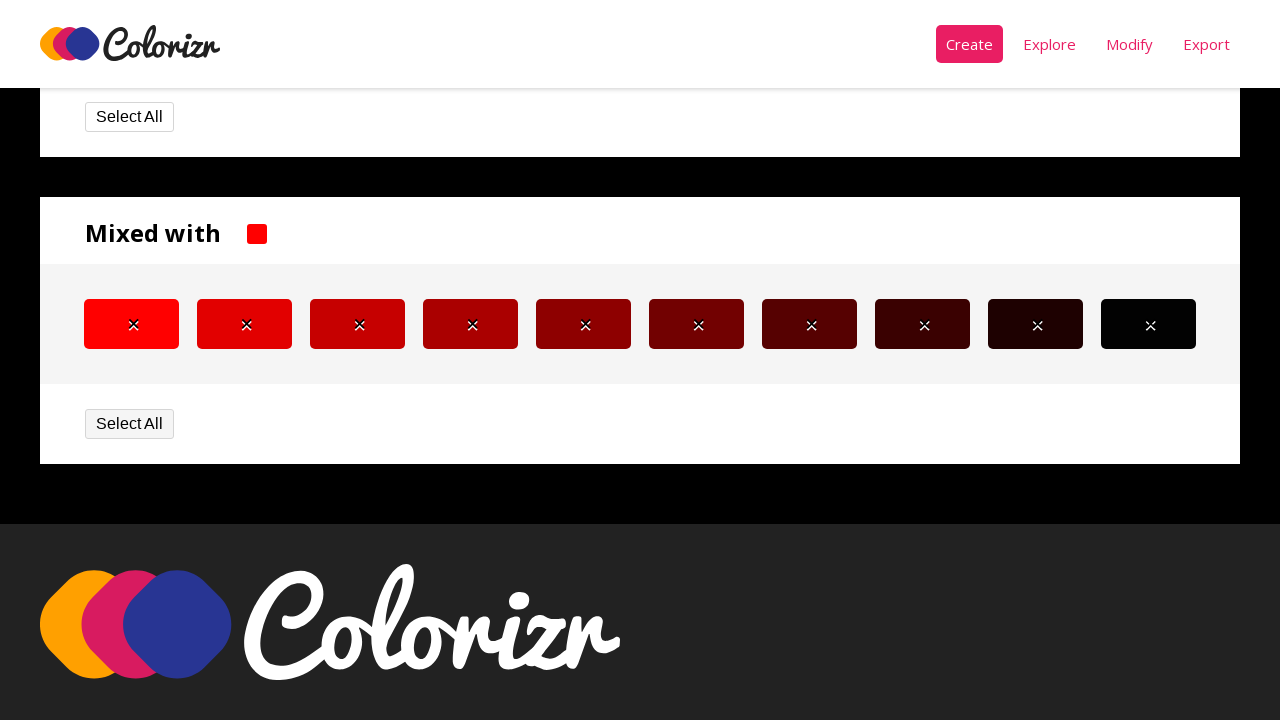

Verified color match for item 1/10: rgb(255, 0, 0) == rgb(255, 0, 0)
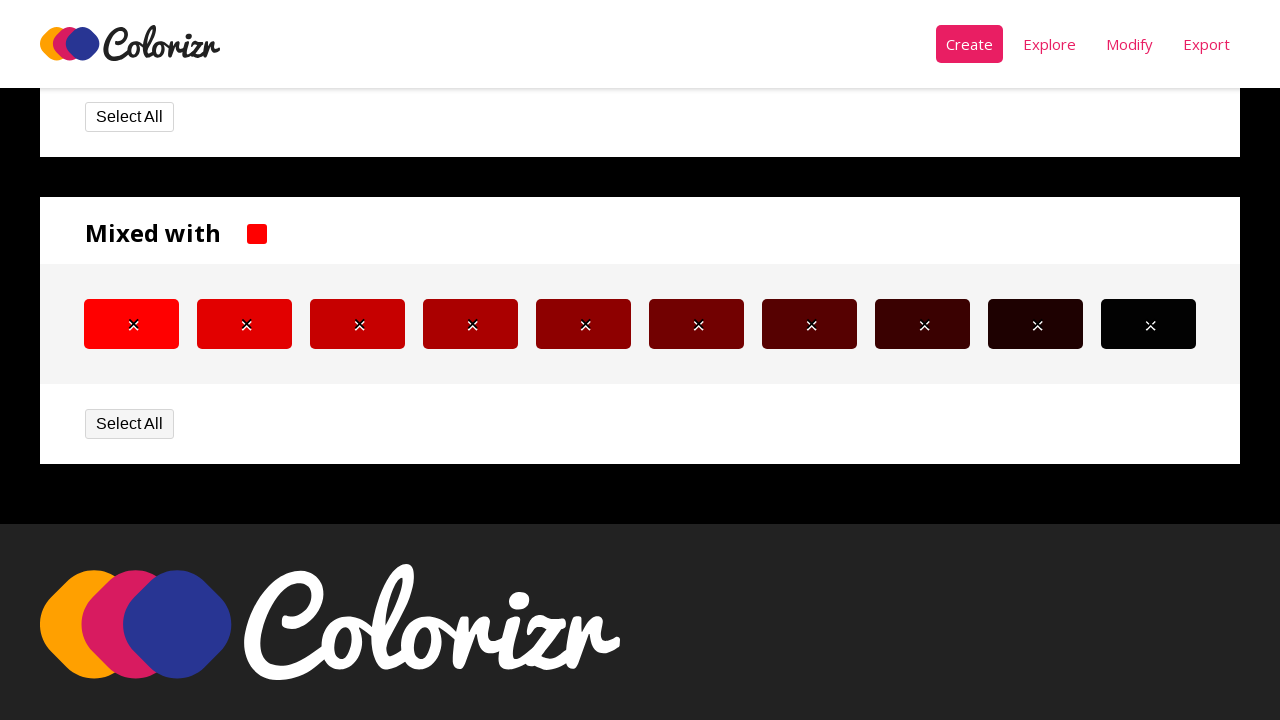

Retrieved background color from selected item 2/10
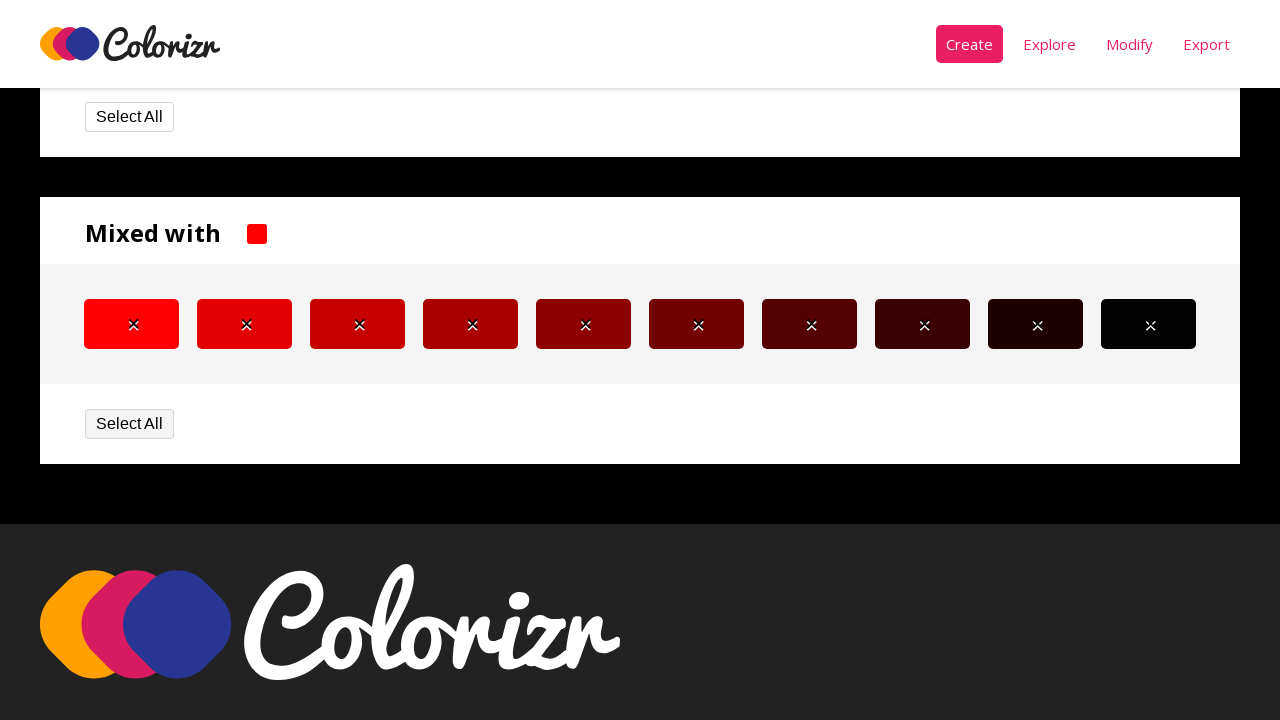

Retrieved background color from color panel item 2/10
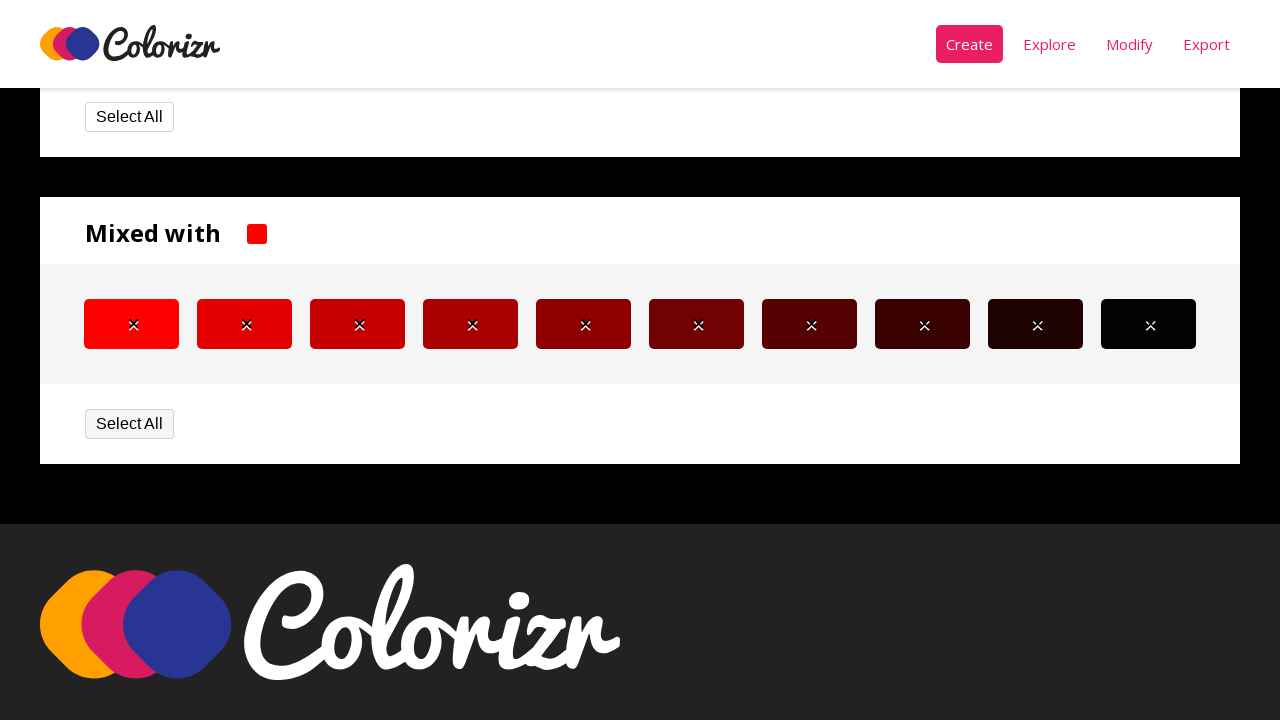

Verified color match for item 2/10: rgb(226, 0, 0) == rgb(226, 0, 0)
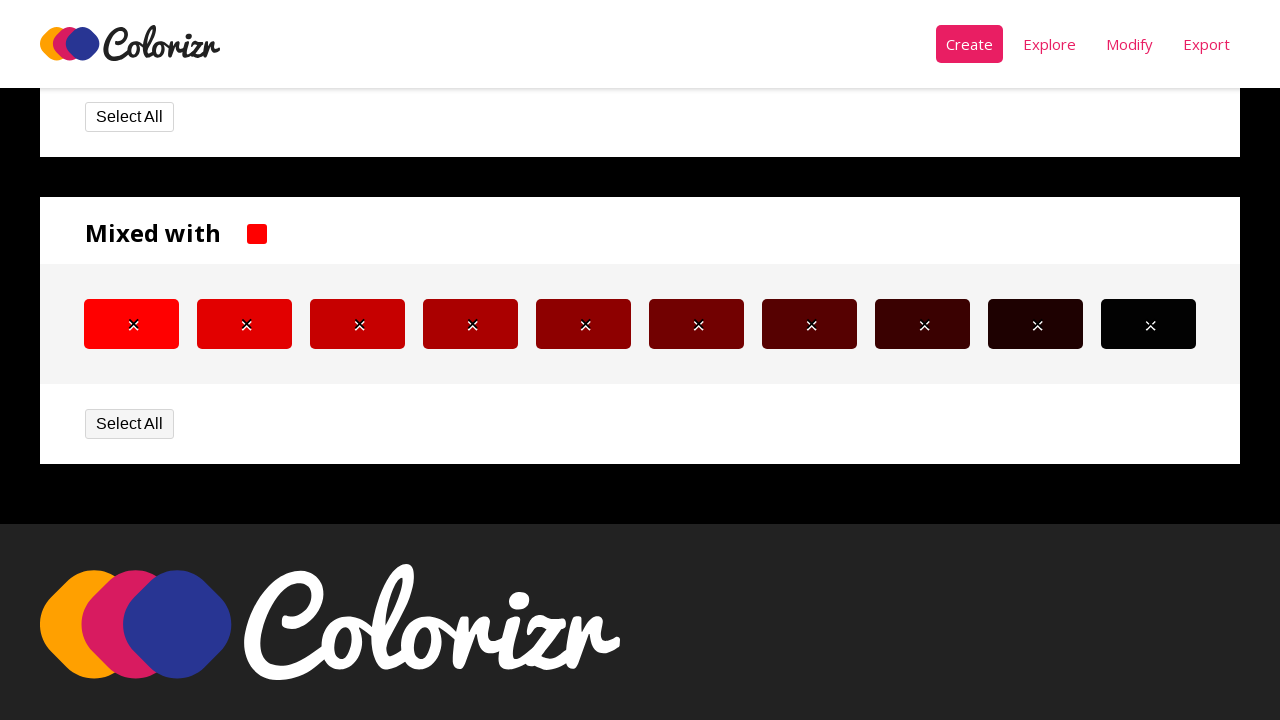

Retrieved background color from selected item 3/10
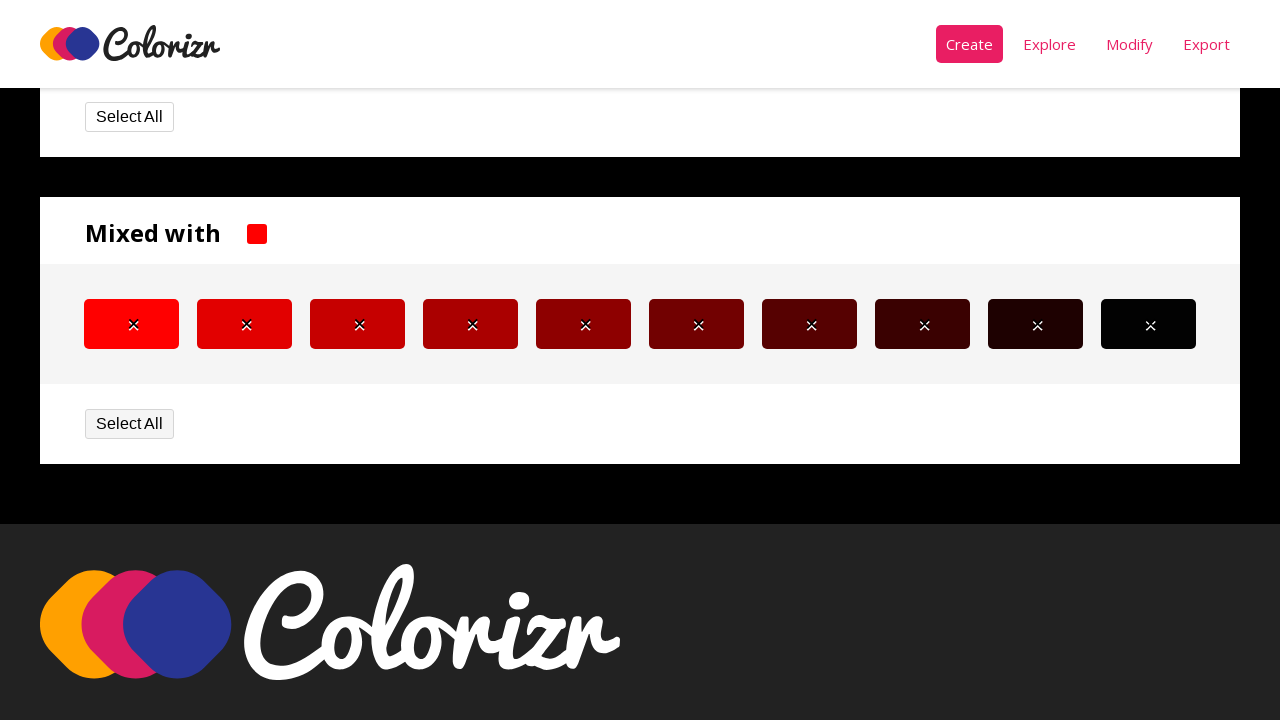

Retrieved background color from color panel item 3/10
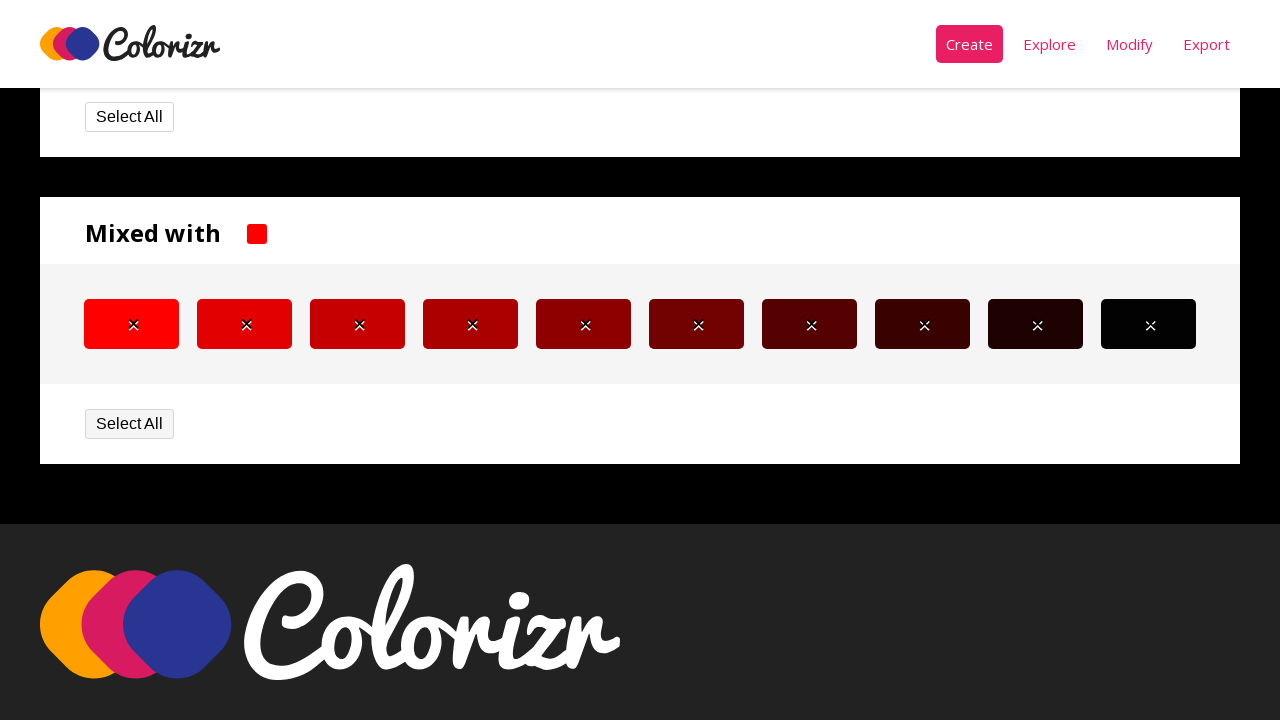

Verified color match for item 3/10: rgb(198, 0, 0) == rgb(198, 0, 0)
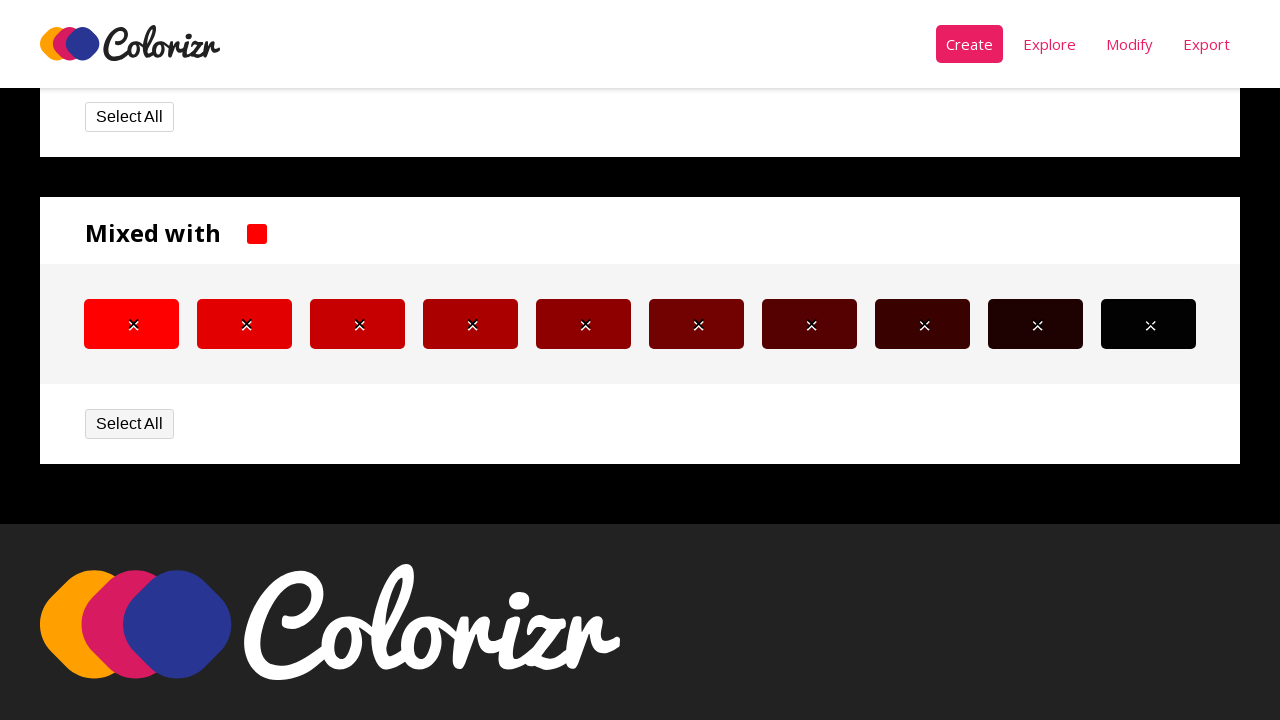

Retrieved background color from selected item 4/10
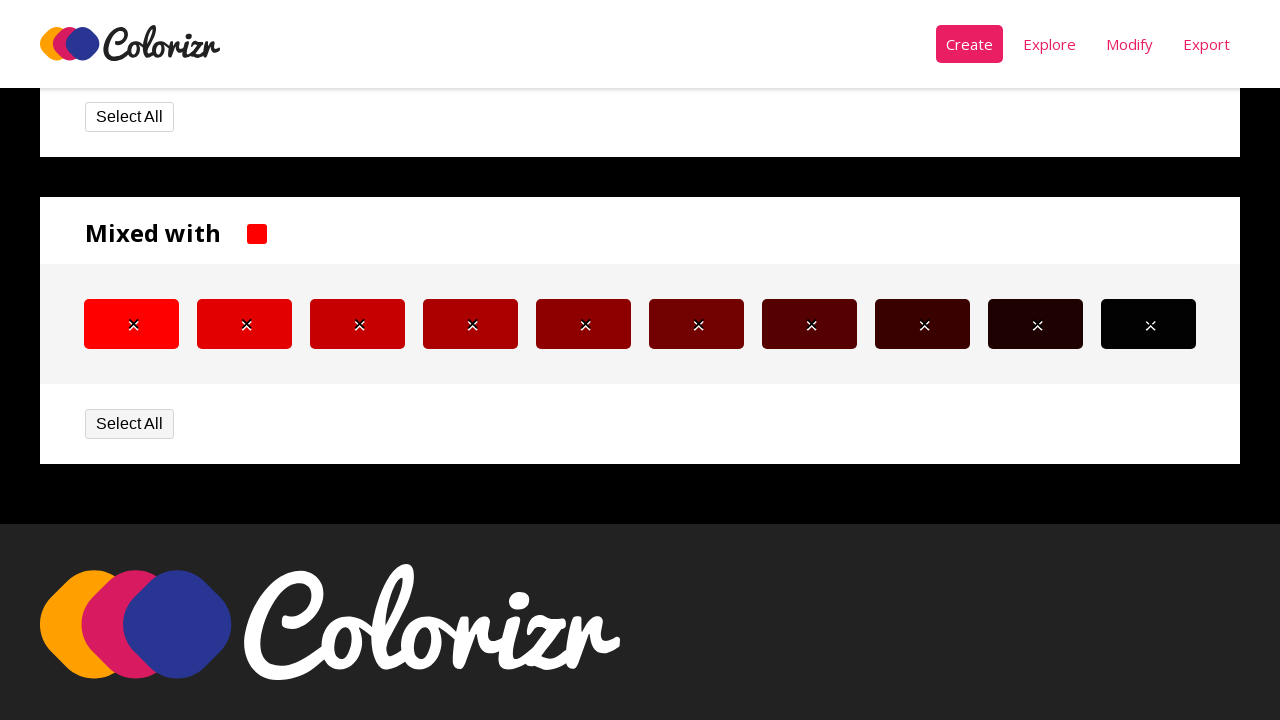

Retrieved background color from color panel item 4/10
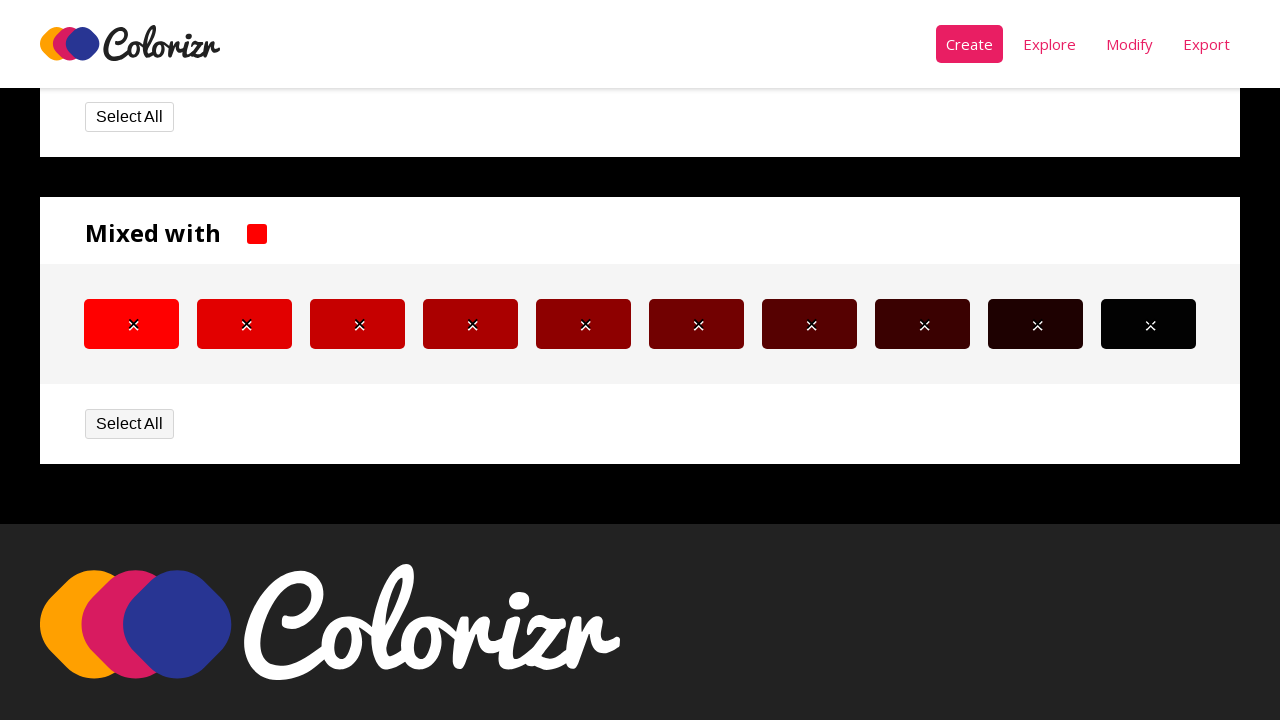

Verified color match for item 4/10: rgb(170, 0, 0) == rgb(170, 0, 0)
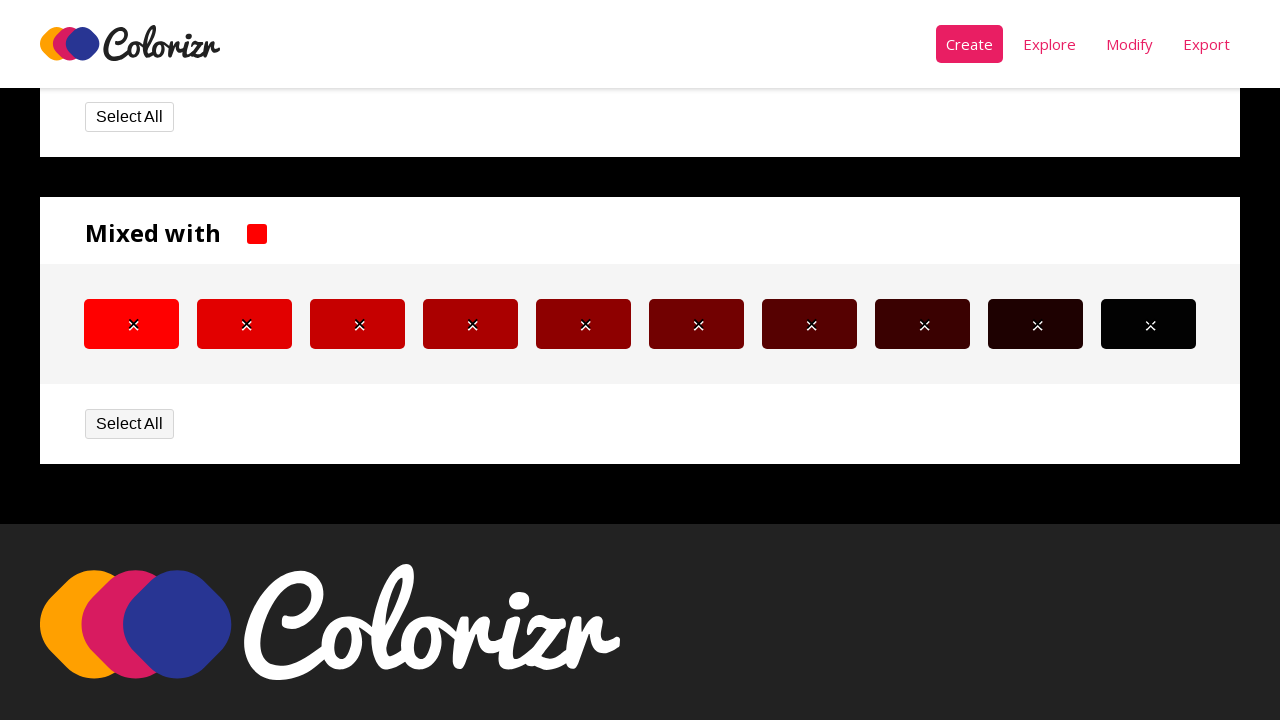

Retrieved background color from selected item 5/10
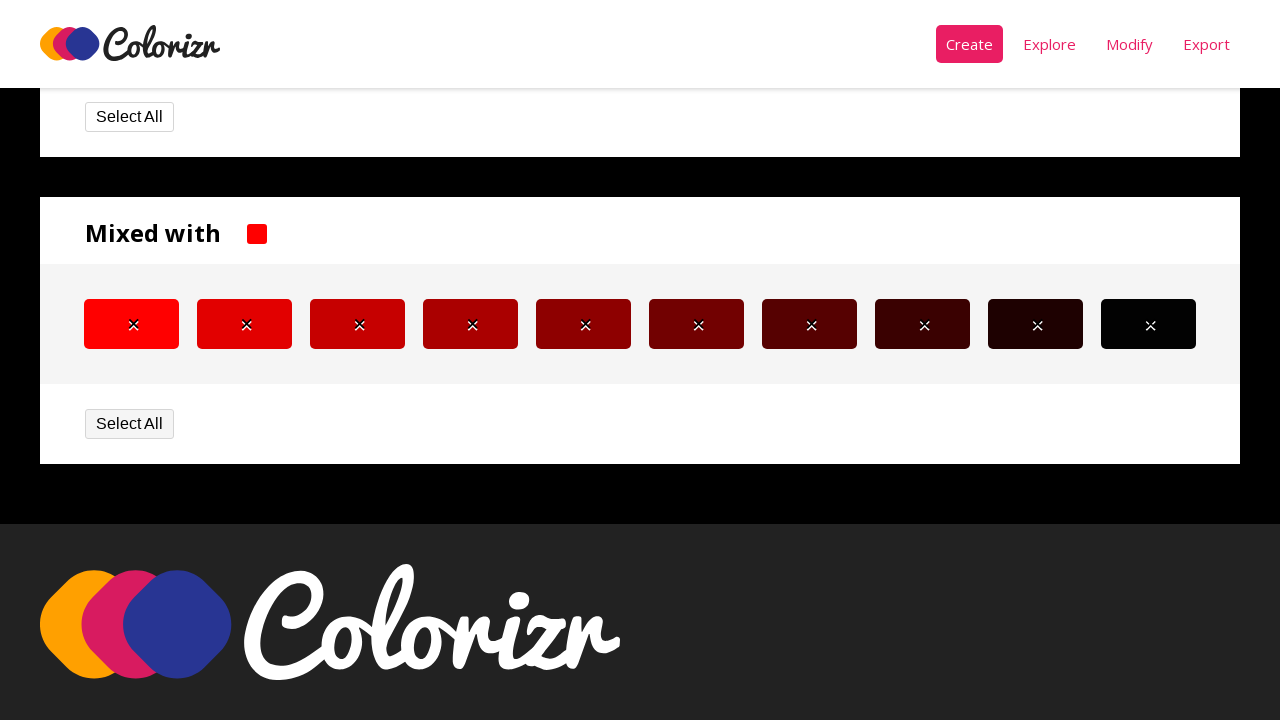

Retrieved background color from color panel item 5/10
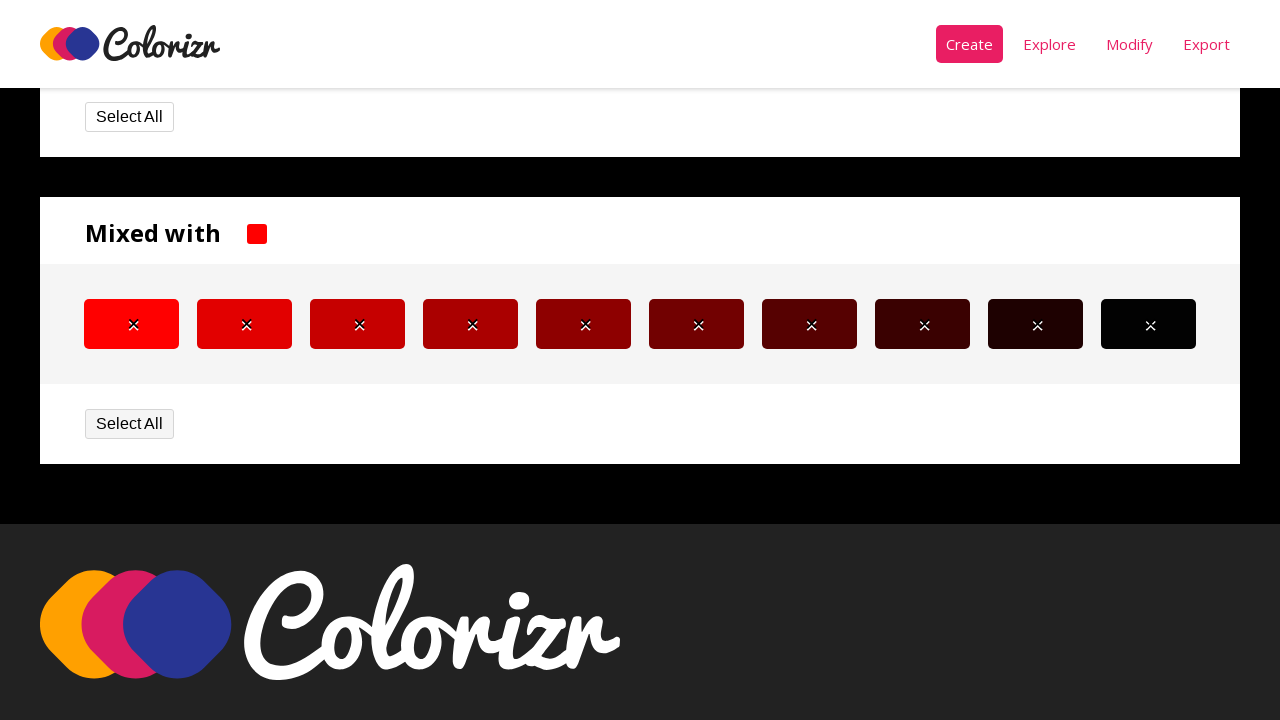

Verified color match for item 5/10: rgb(142, 0, 0) == rgb(142, 0, 0)
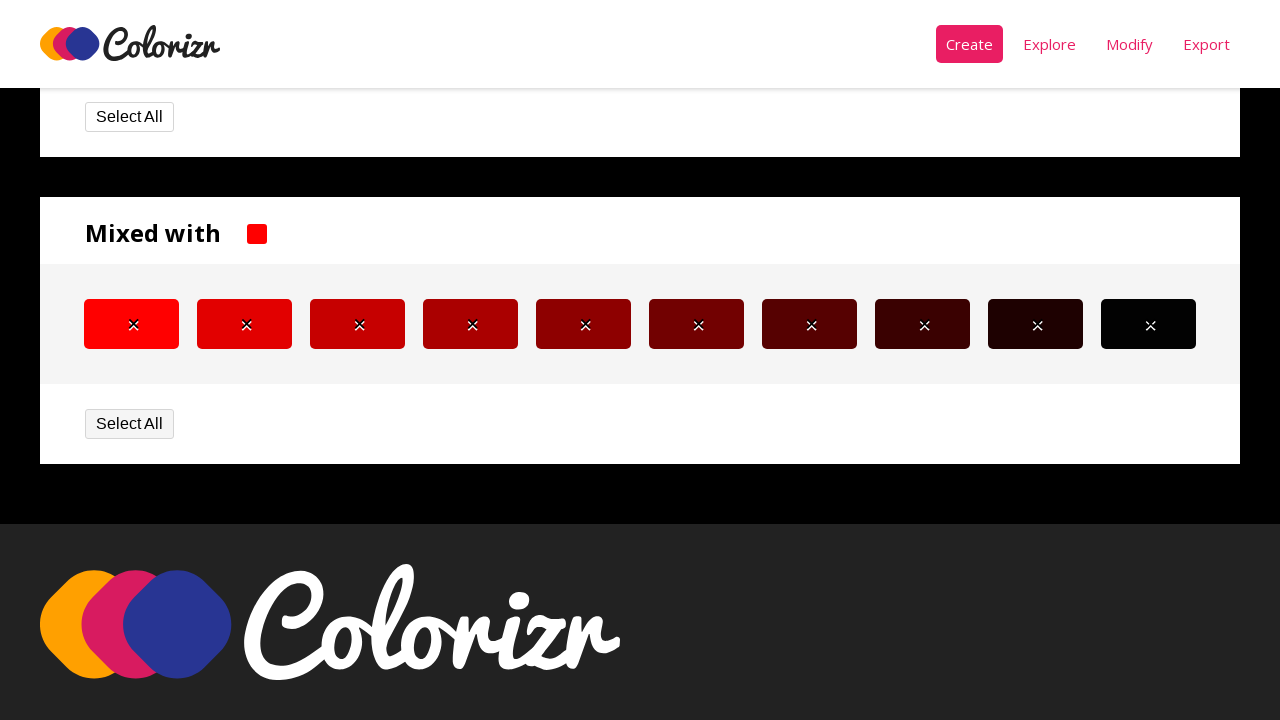

Retrieved background color from selected item 6/10
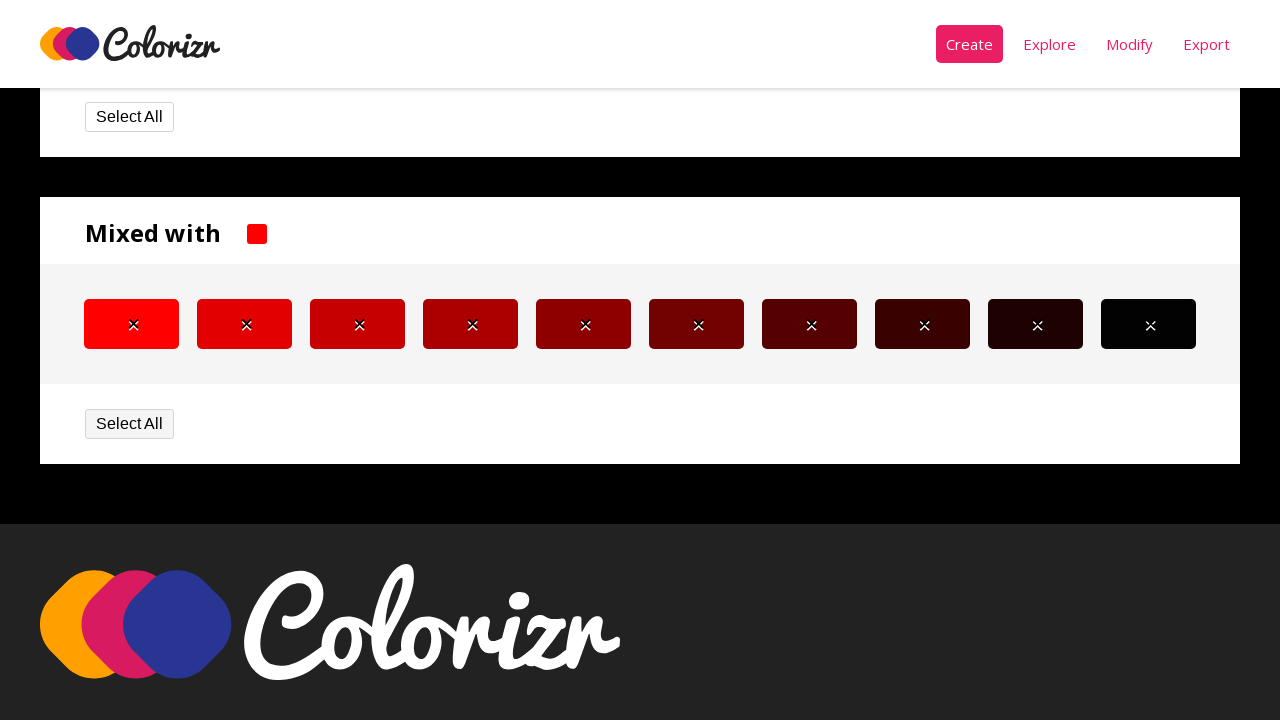

Retrieved background color from color panel item 6/10
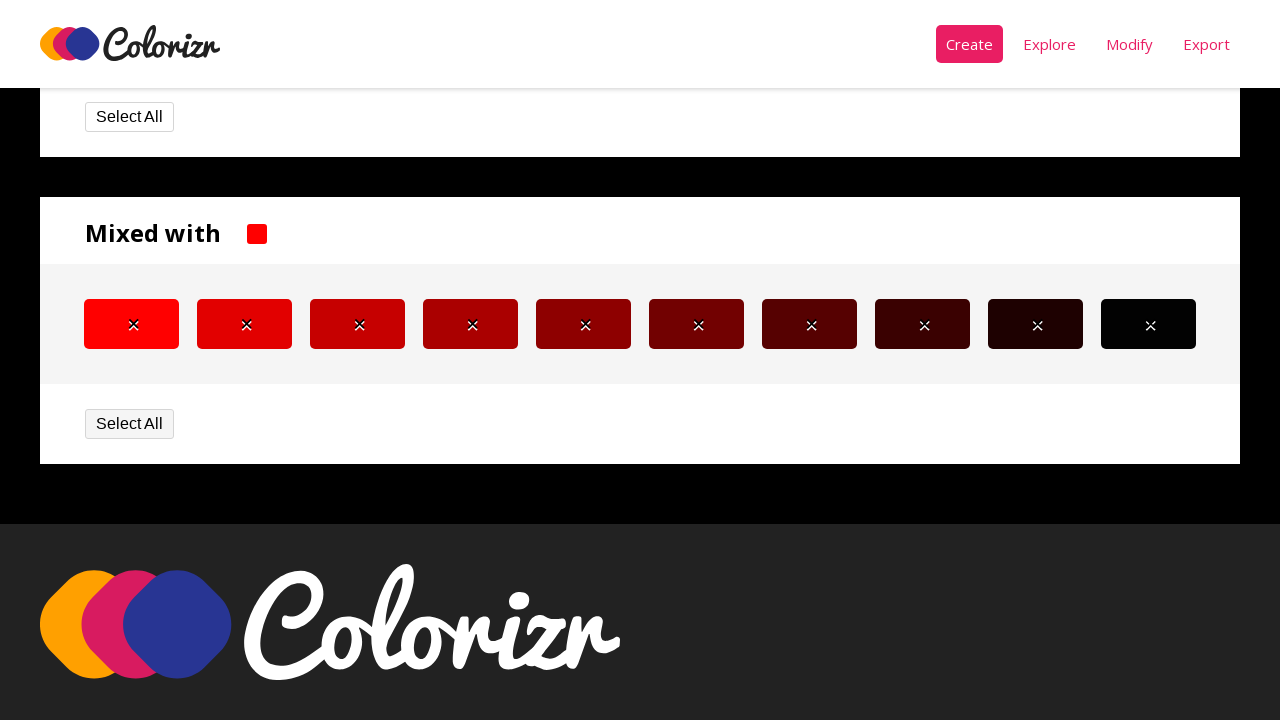

Verified color match for item 6/10: rgb(114, 1, 1) == rgb(114, 1, 1)
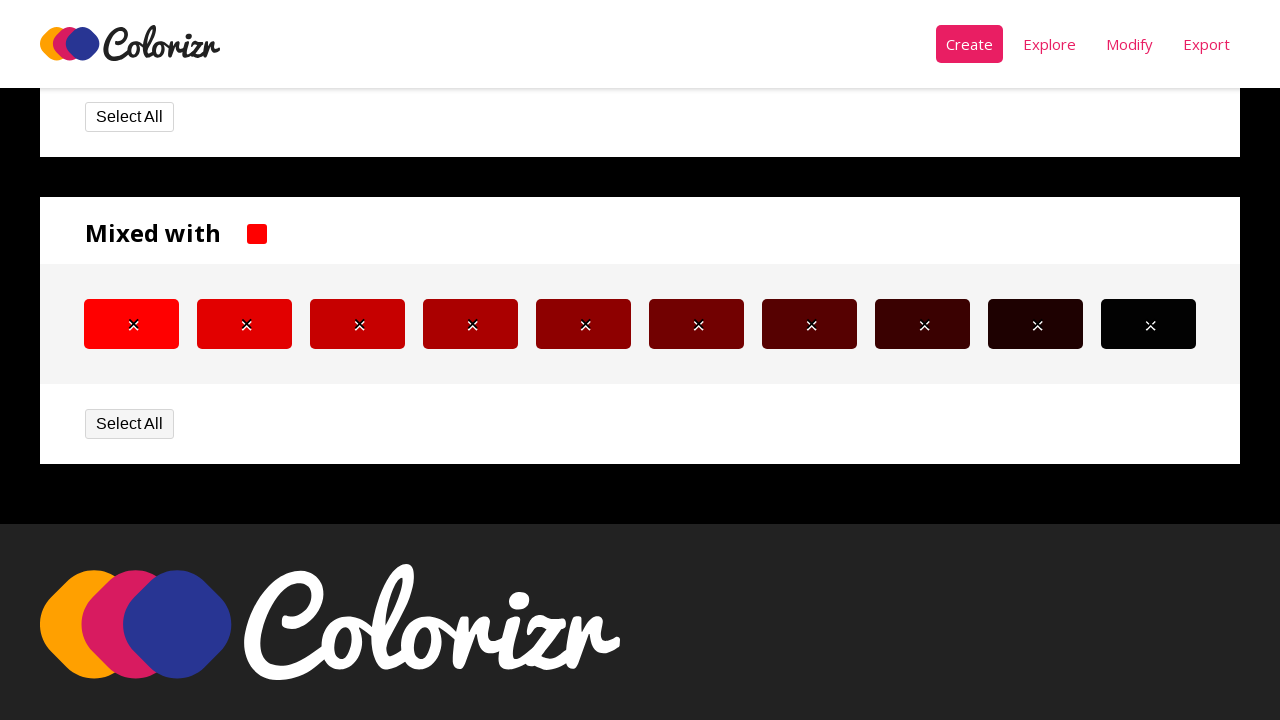

Retrieved background color from selected item 7/10
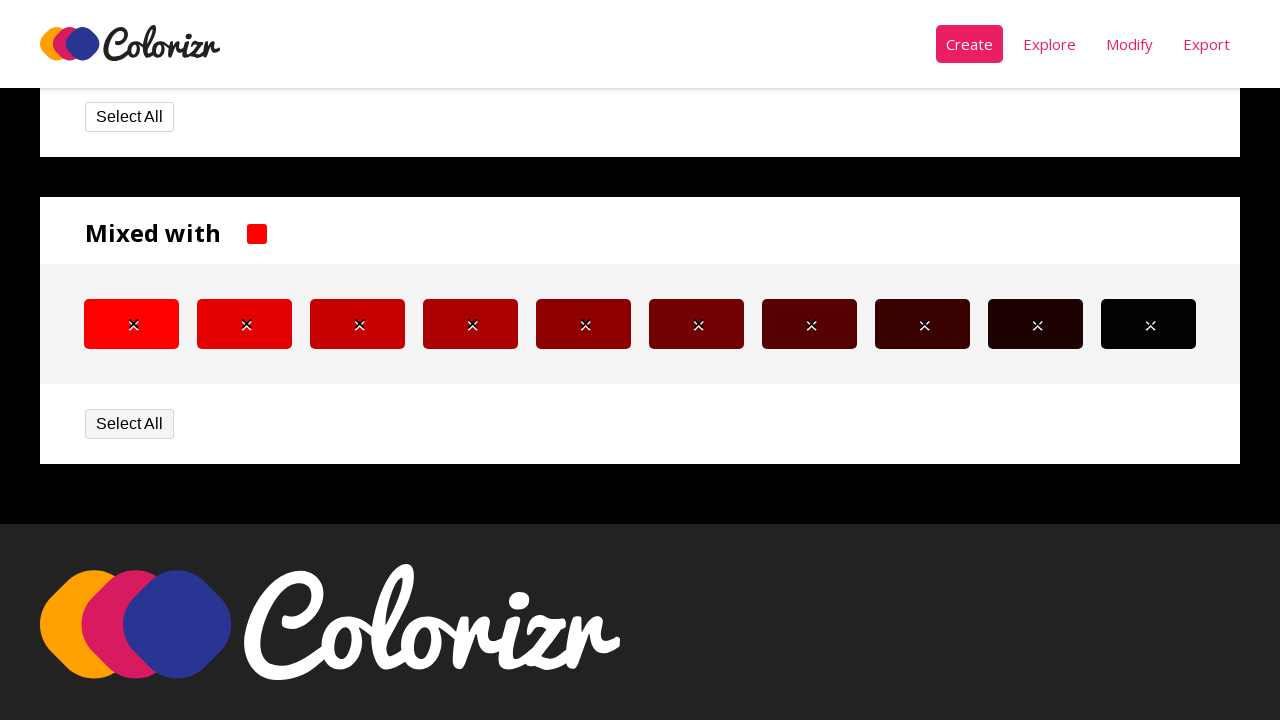

Retrieved background color from color panel item 7/10
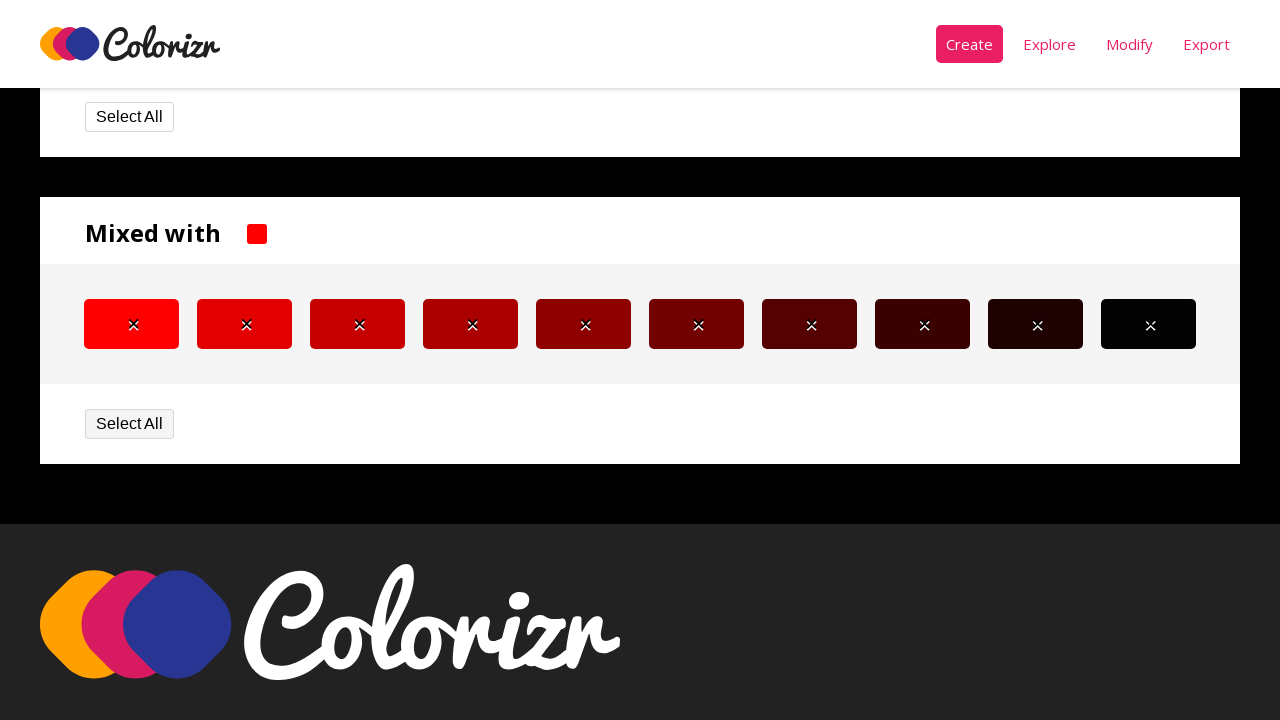

Verified color match for item 7/10: rgb(86, 1, 1) == rgb(86, 1, 1)
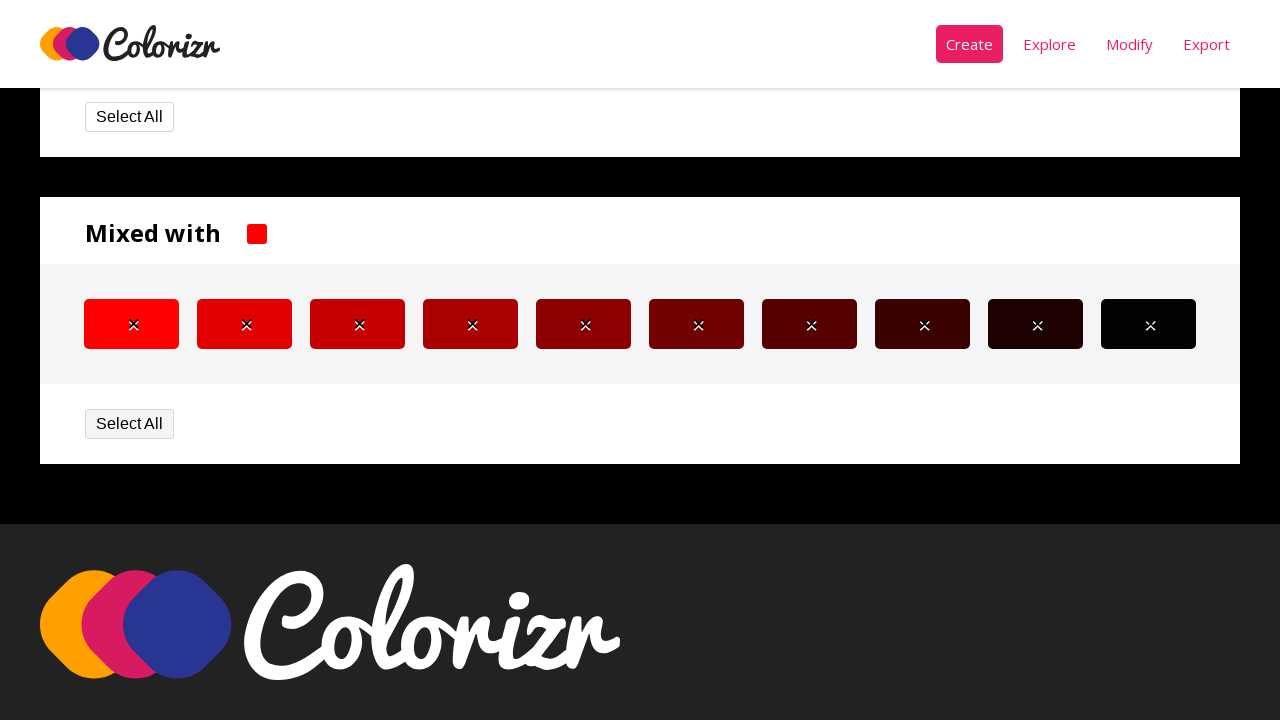

Retrieved background color from selected item 8/10
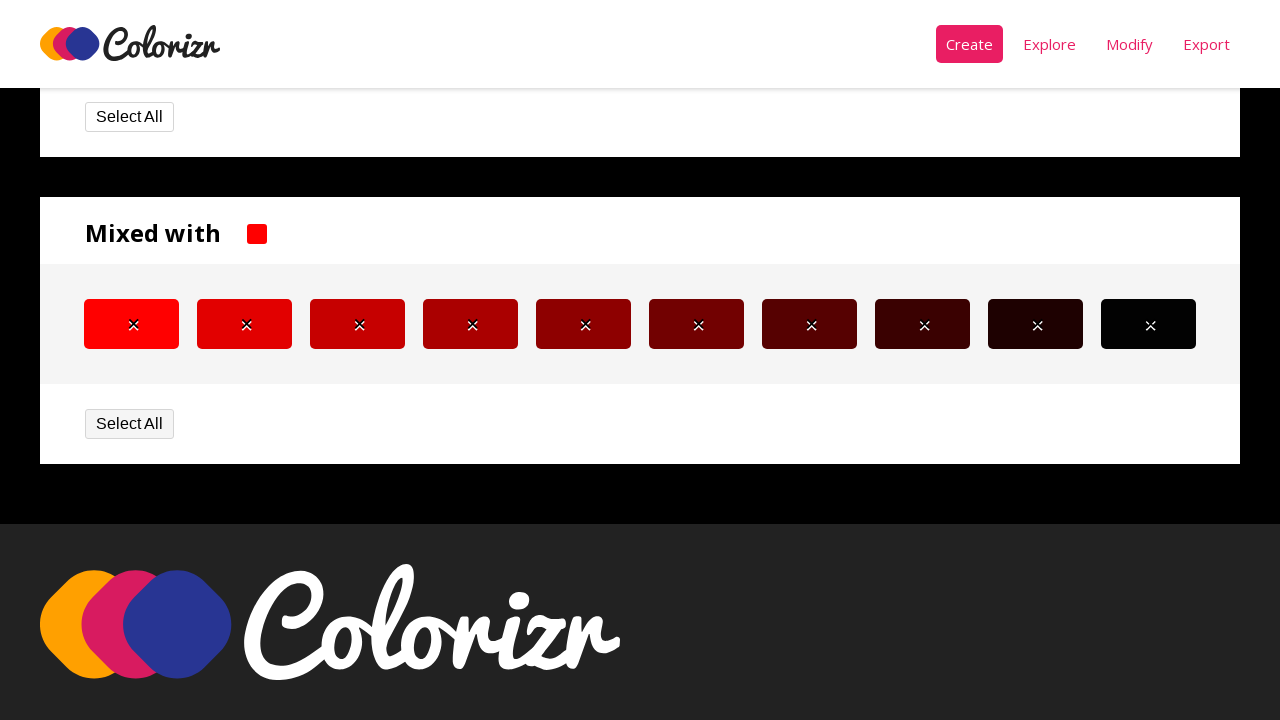

Retrieved background color from color panel item 8/10
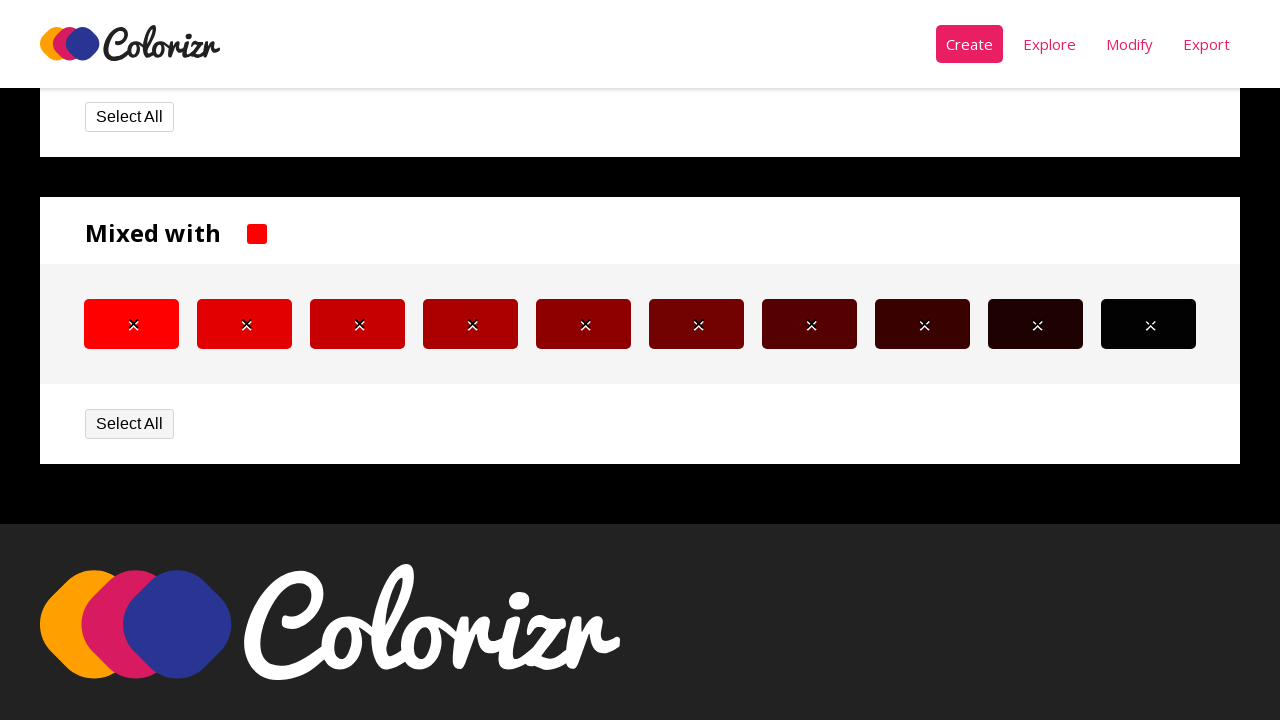

Verified color match for item 8/10: rgb(58, 1, 1) == rgb(58, 1, 1)
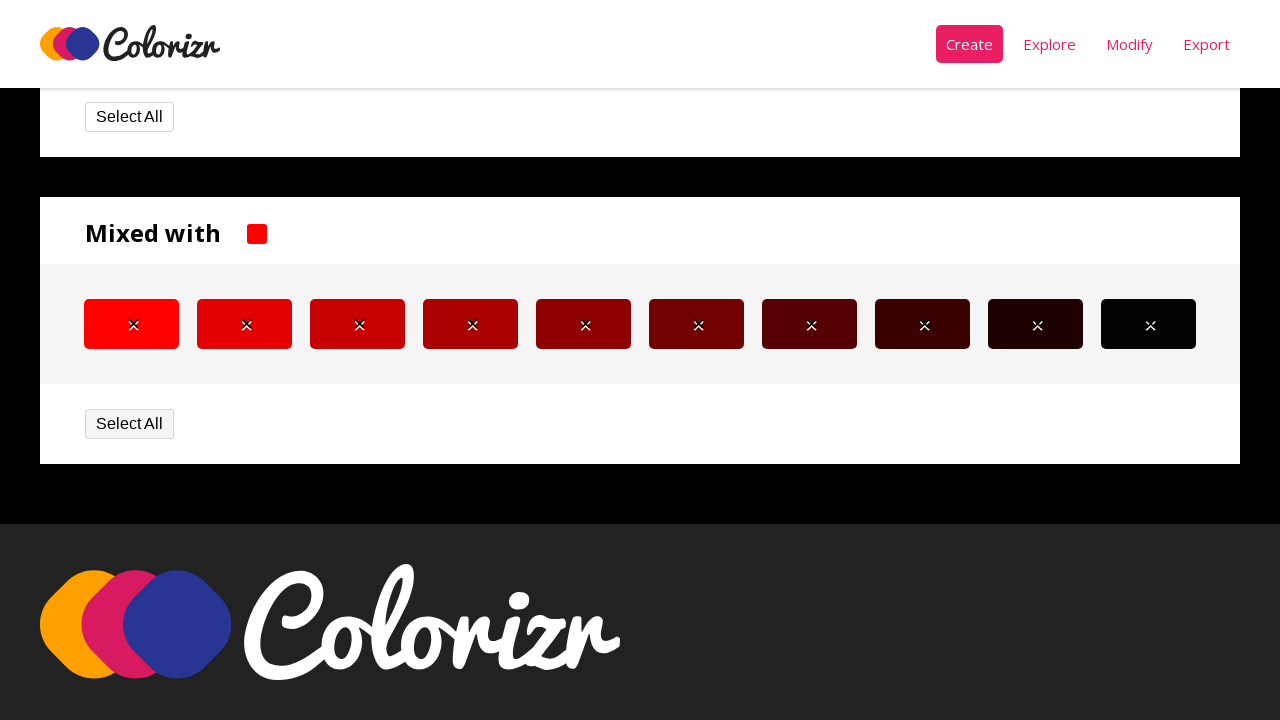

Retrieved background color from selected item 9/10
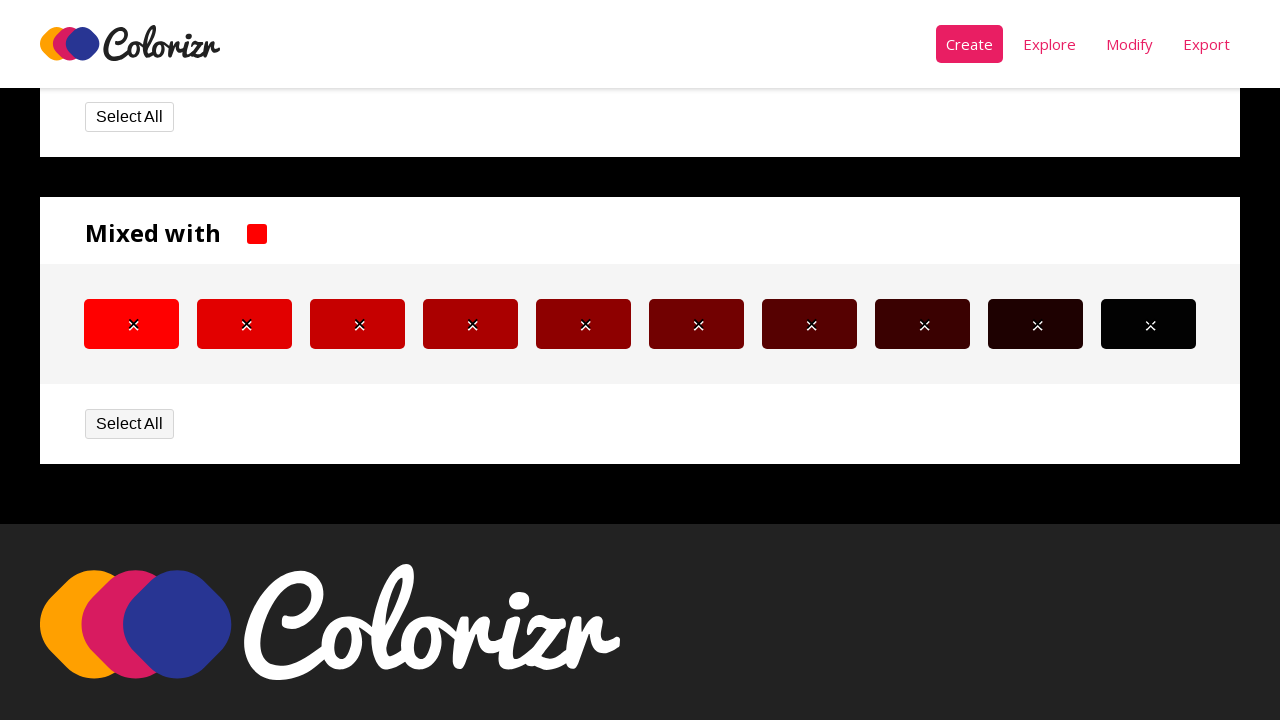

Retrieved background color from color panel item 9/10
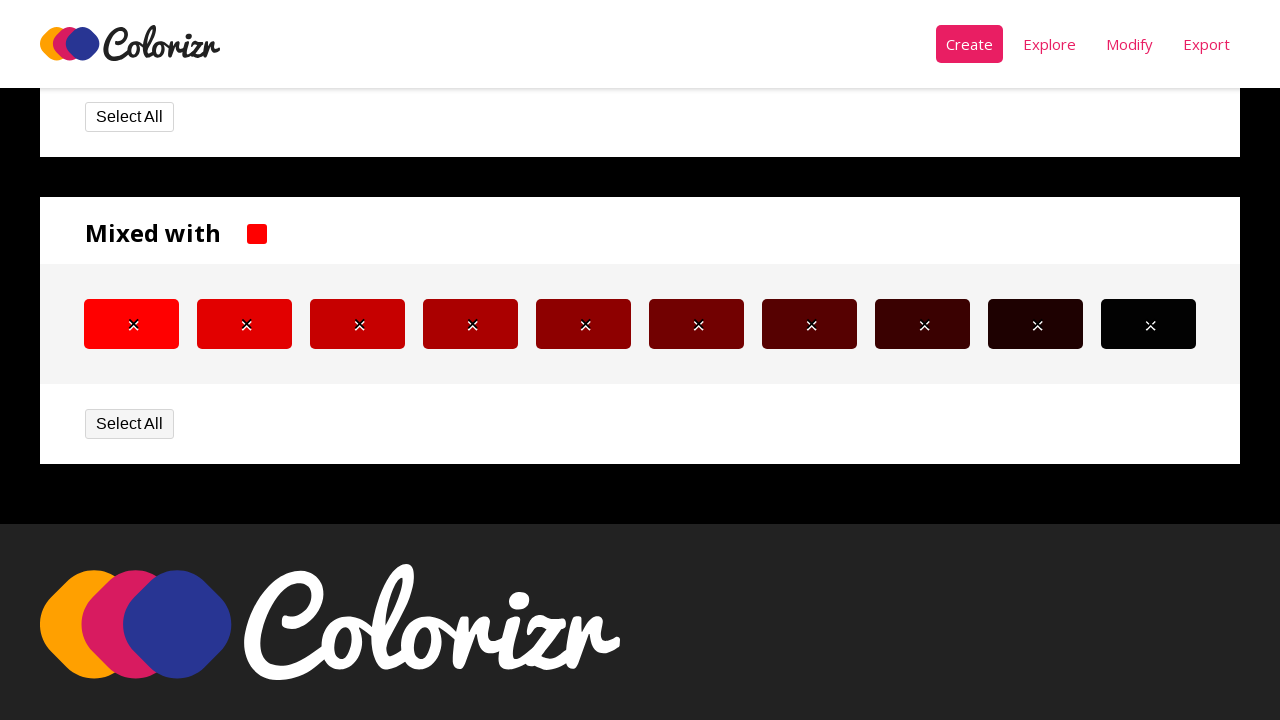

Verified color match for item 9/10: rgb(30, 1, 1) == rgb(30, 1, 1)
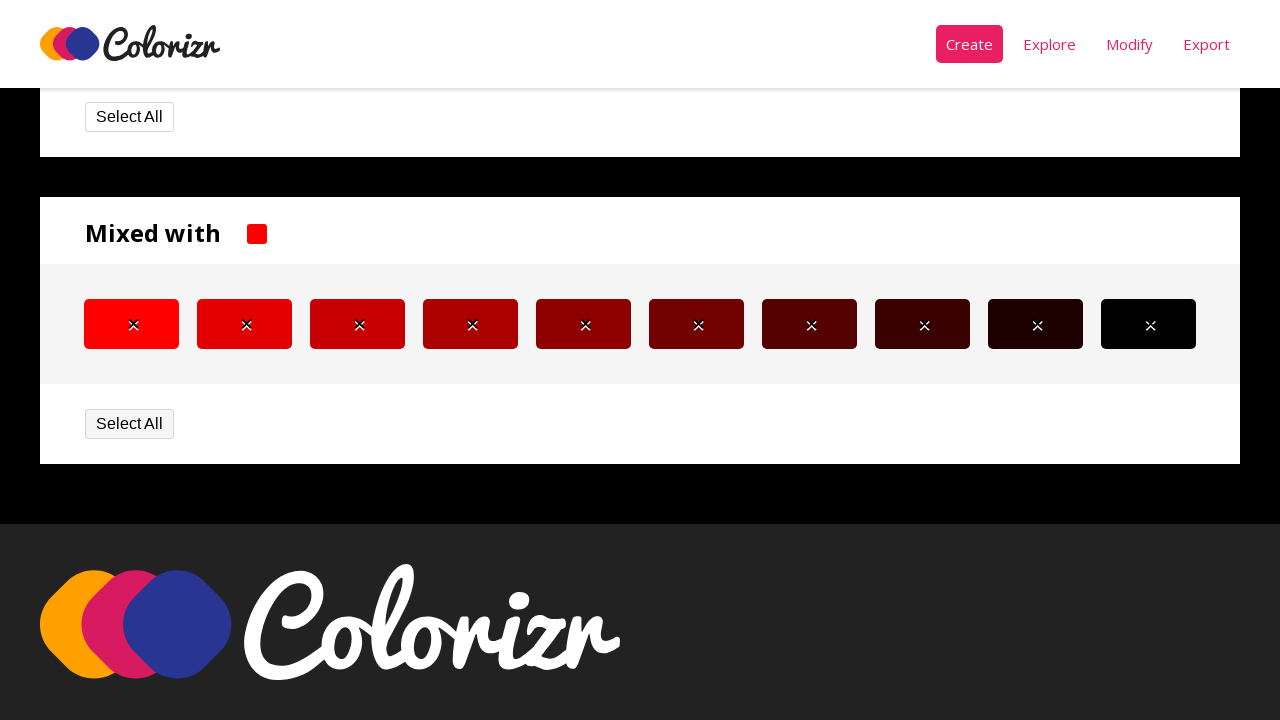

Retrieved background color from selected item 10/10
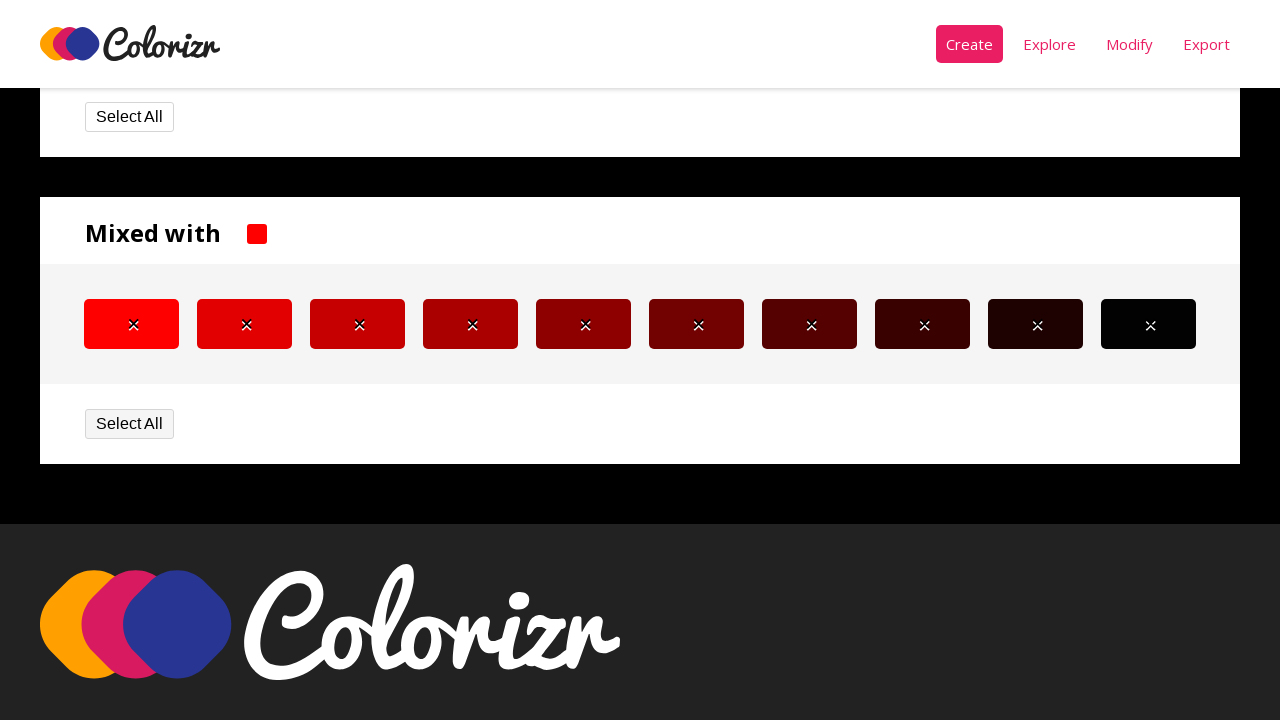

Retrieved background color from color panel item 10/10
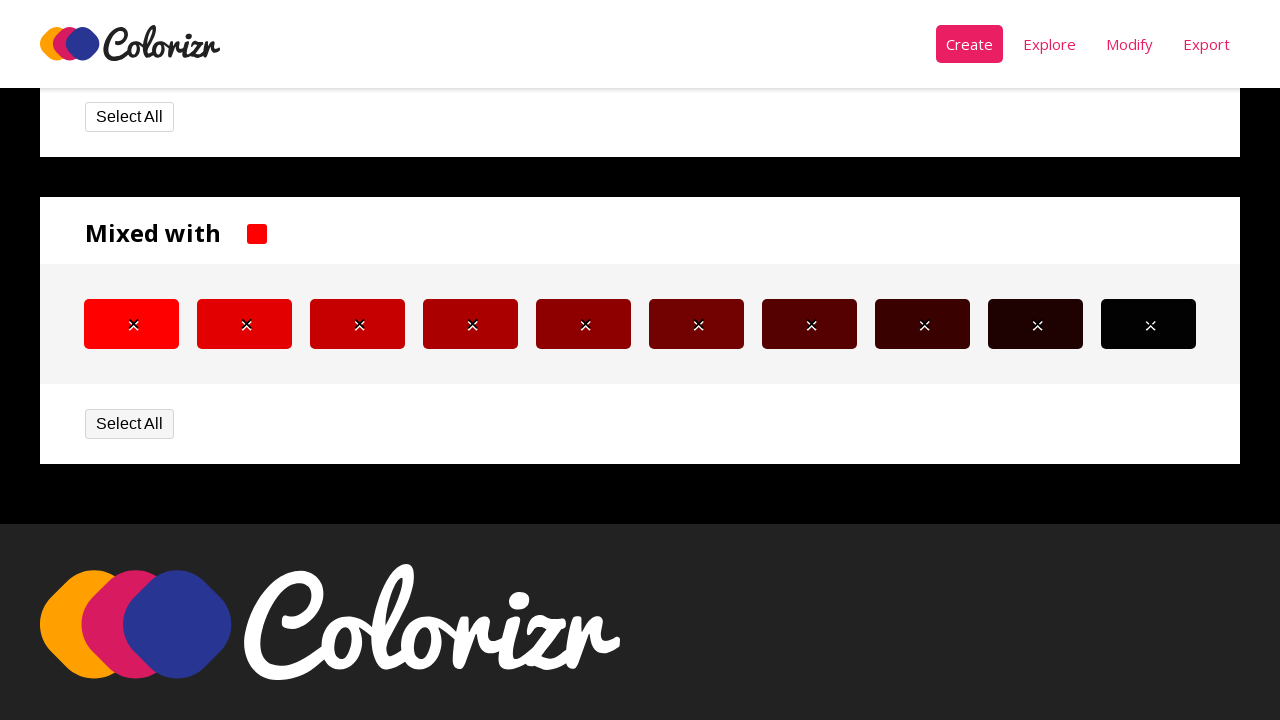

Verified color match for item 10/10: rgb(2, 2, 2) == rgb(2, 2, 2)
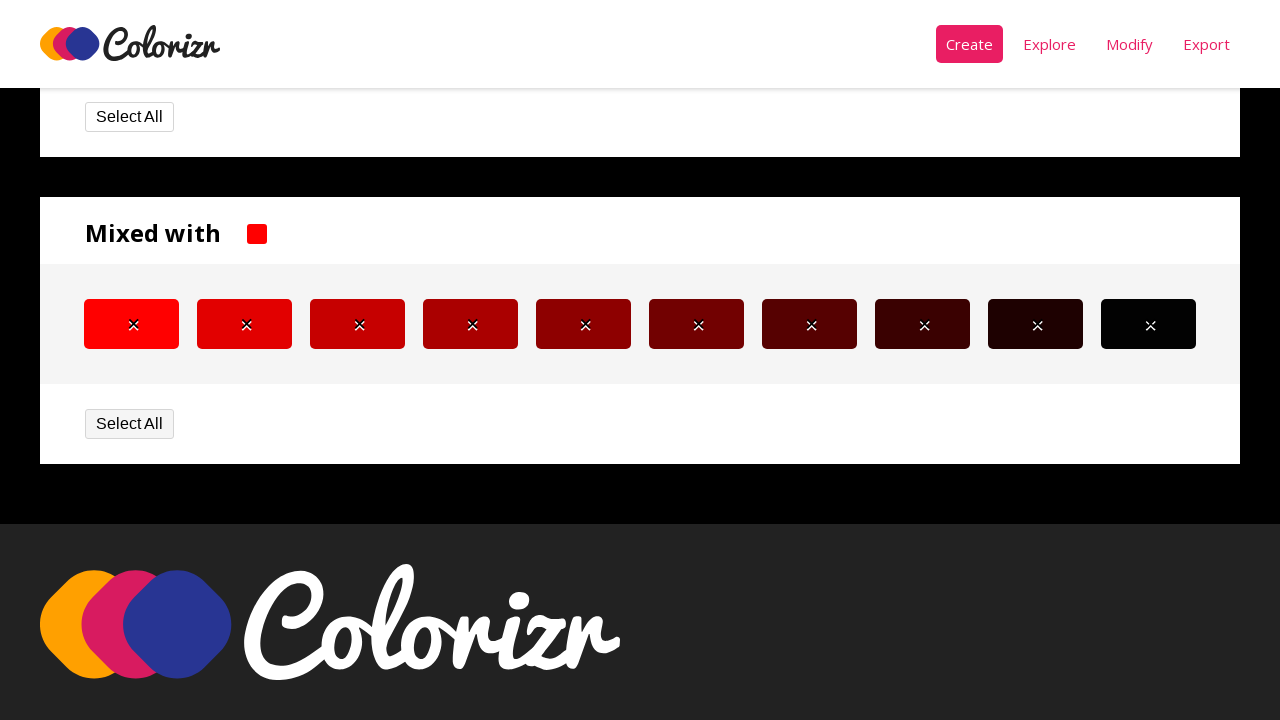

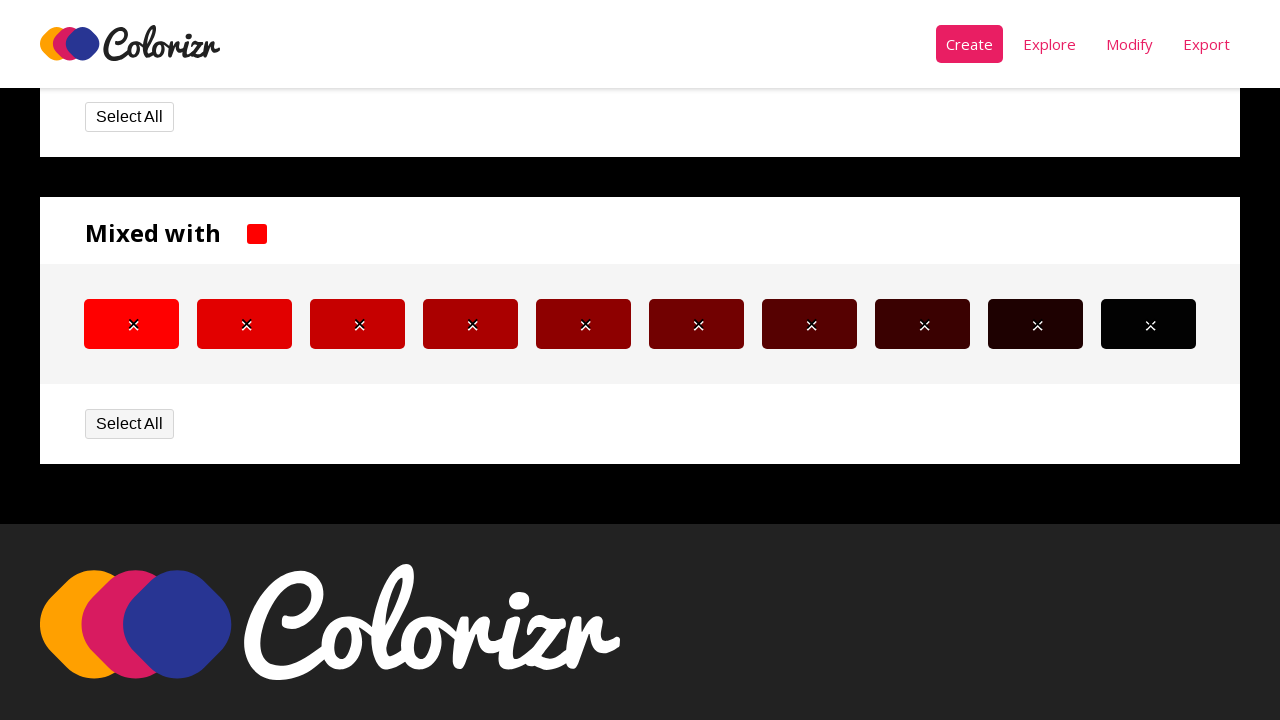